Tests cross-browser rendering consistency by verifying CSS is loaded and timeline table has proper fixed layout for consistent column widths.

Starting URL: https://frameworkrealestatesolutions.com/portfolio-simulator-v3.html

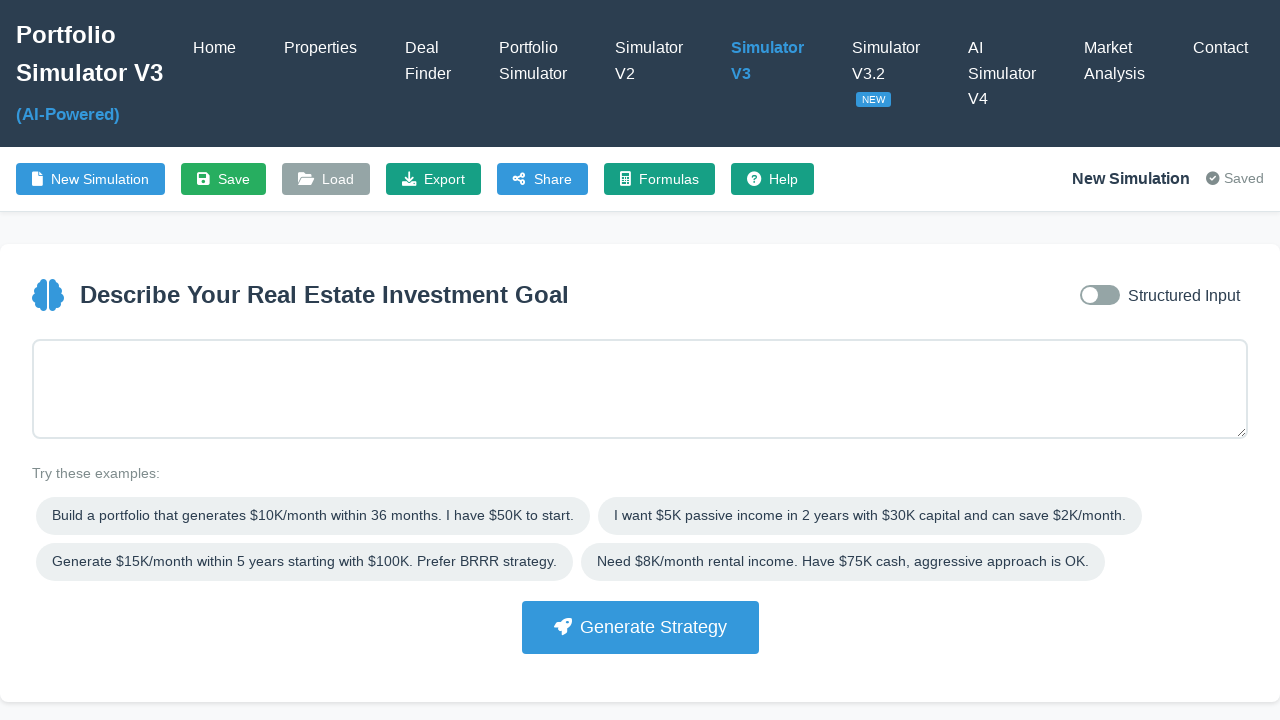

Set viewport to 1440x900 for desktop testing
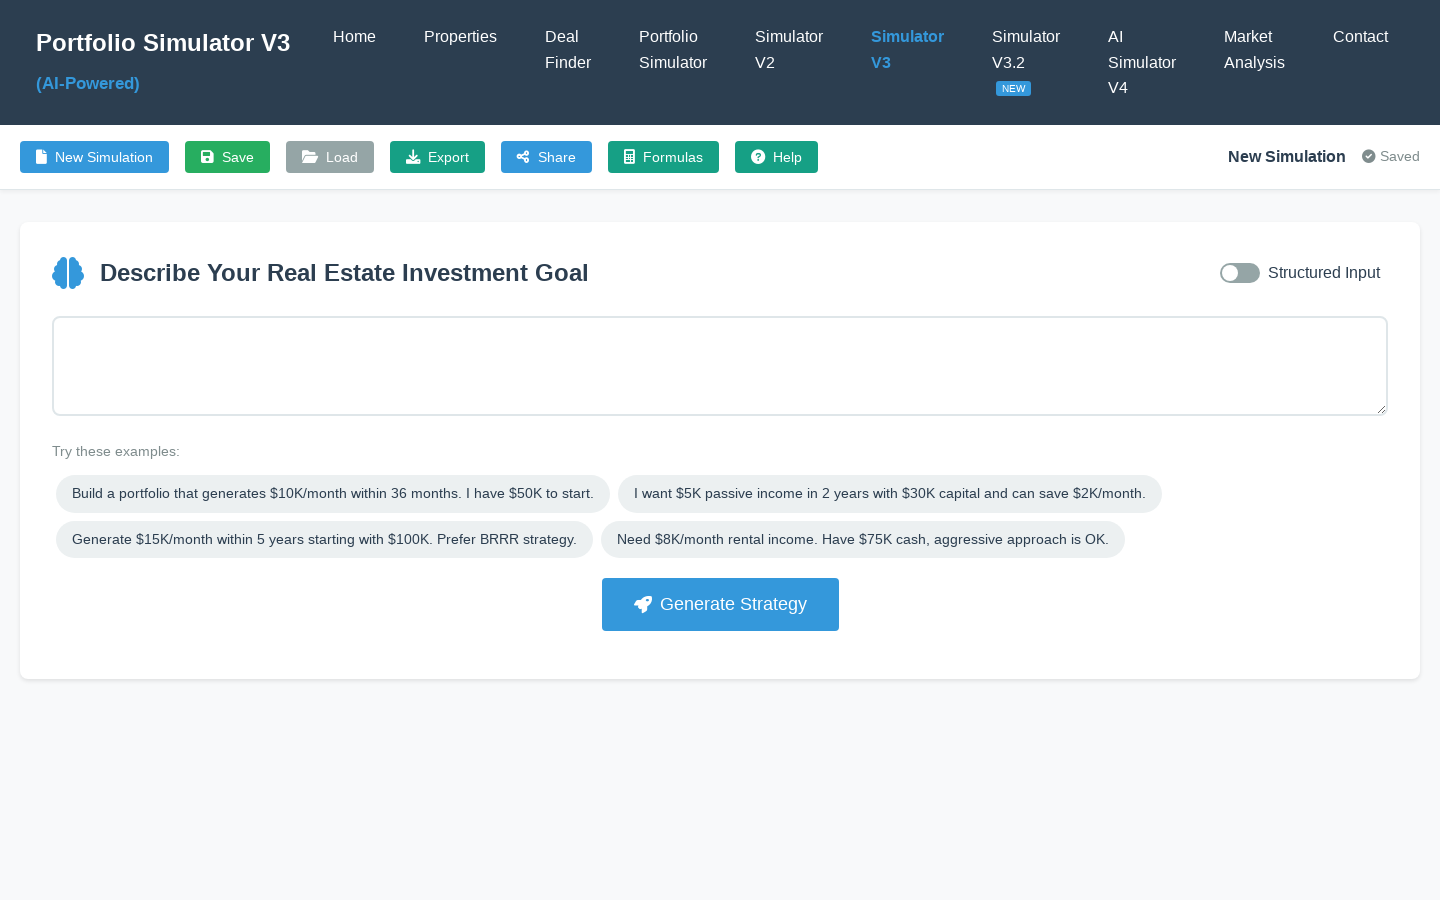

Waited for page to reach networkidle state
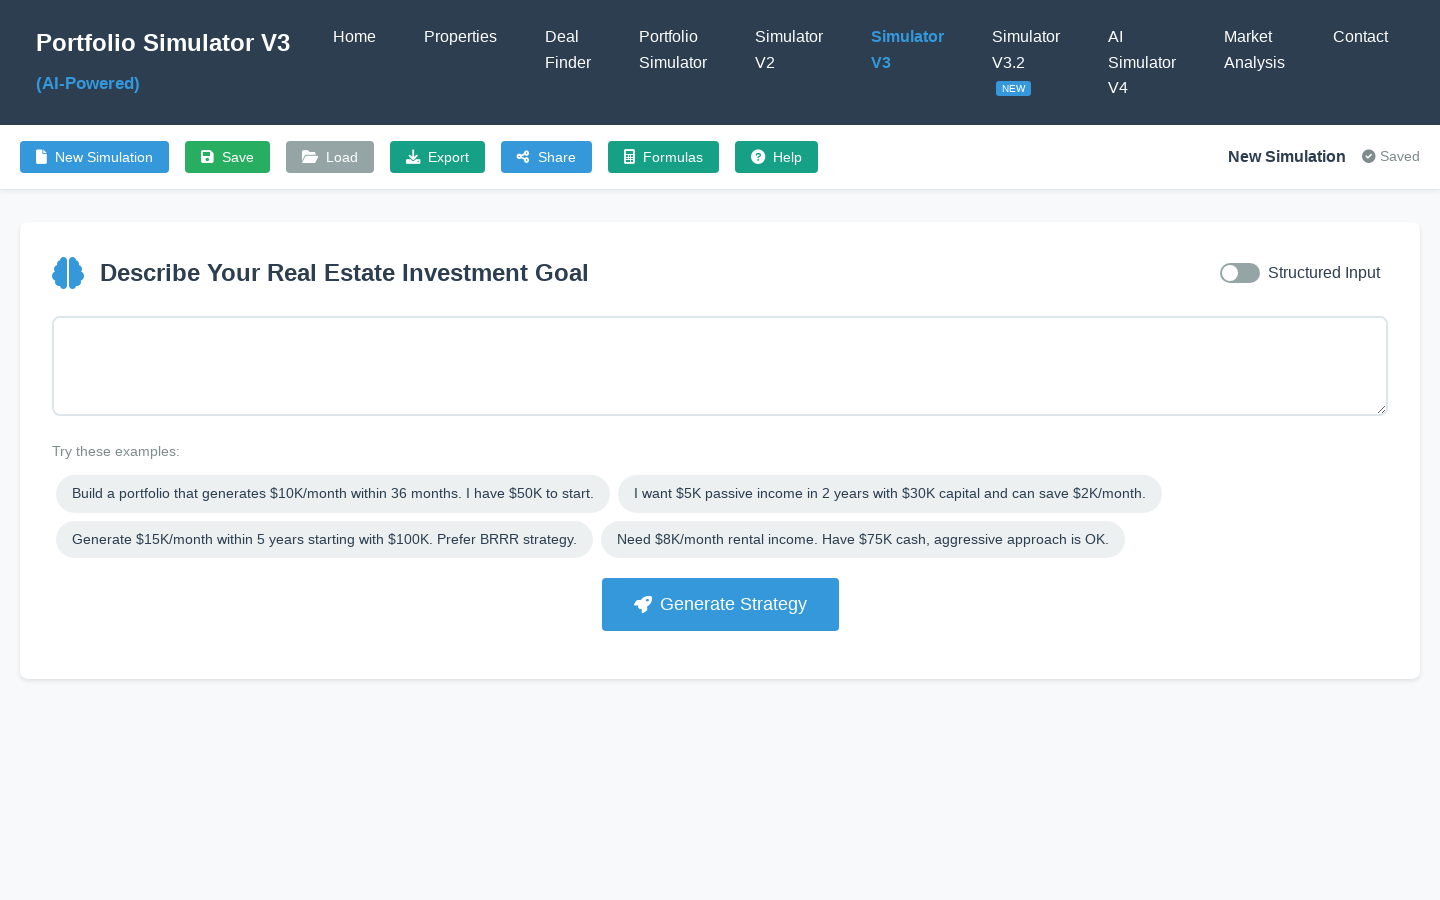

Verified timeline table is visible
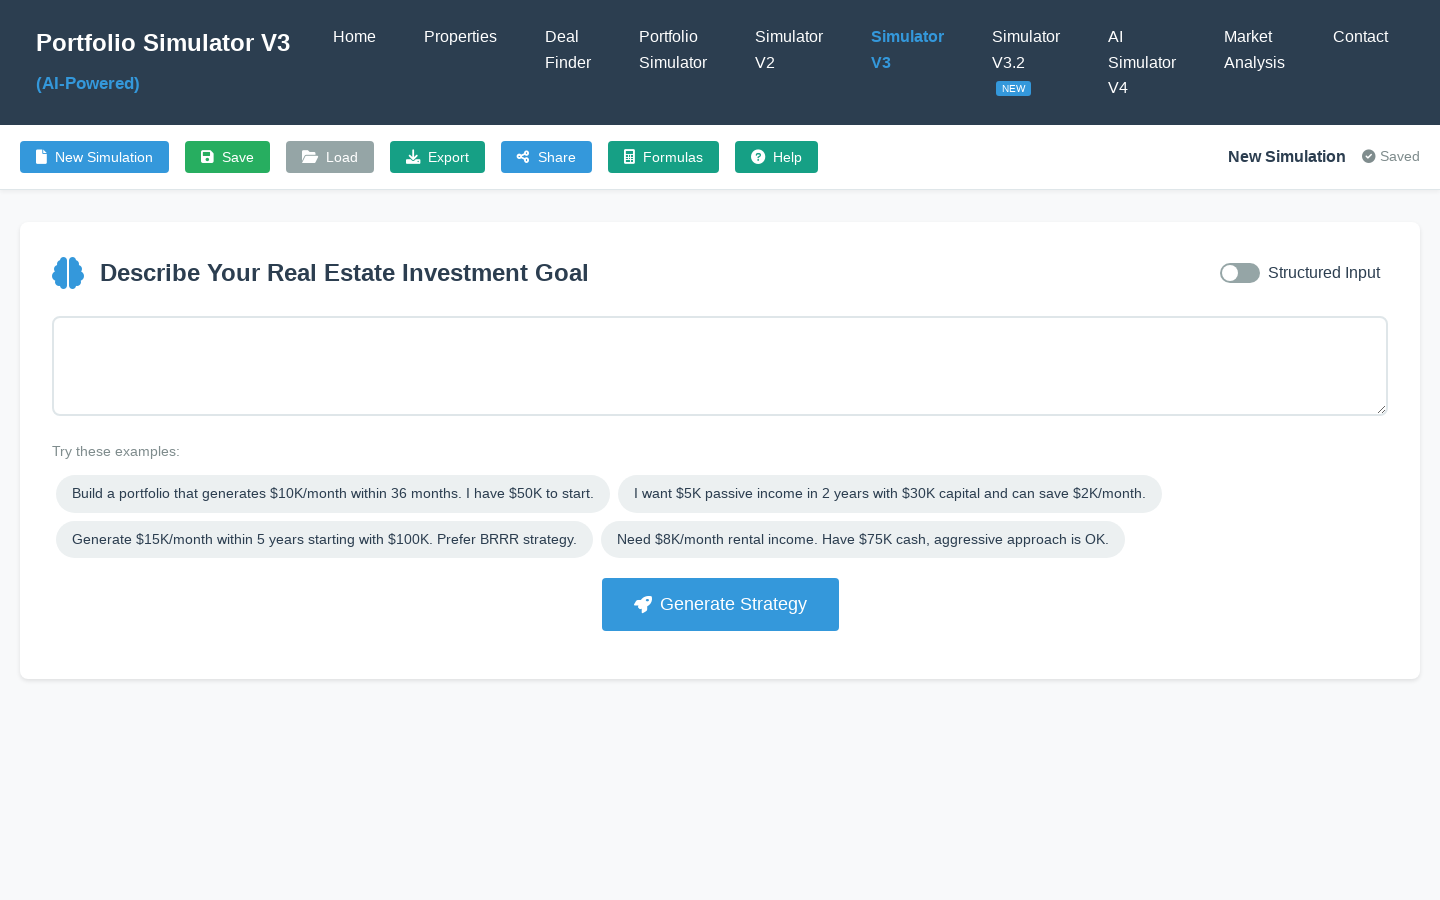

Waited 1000ms for dynamic content to settle
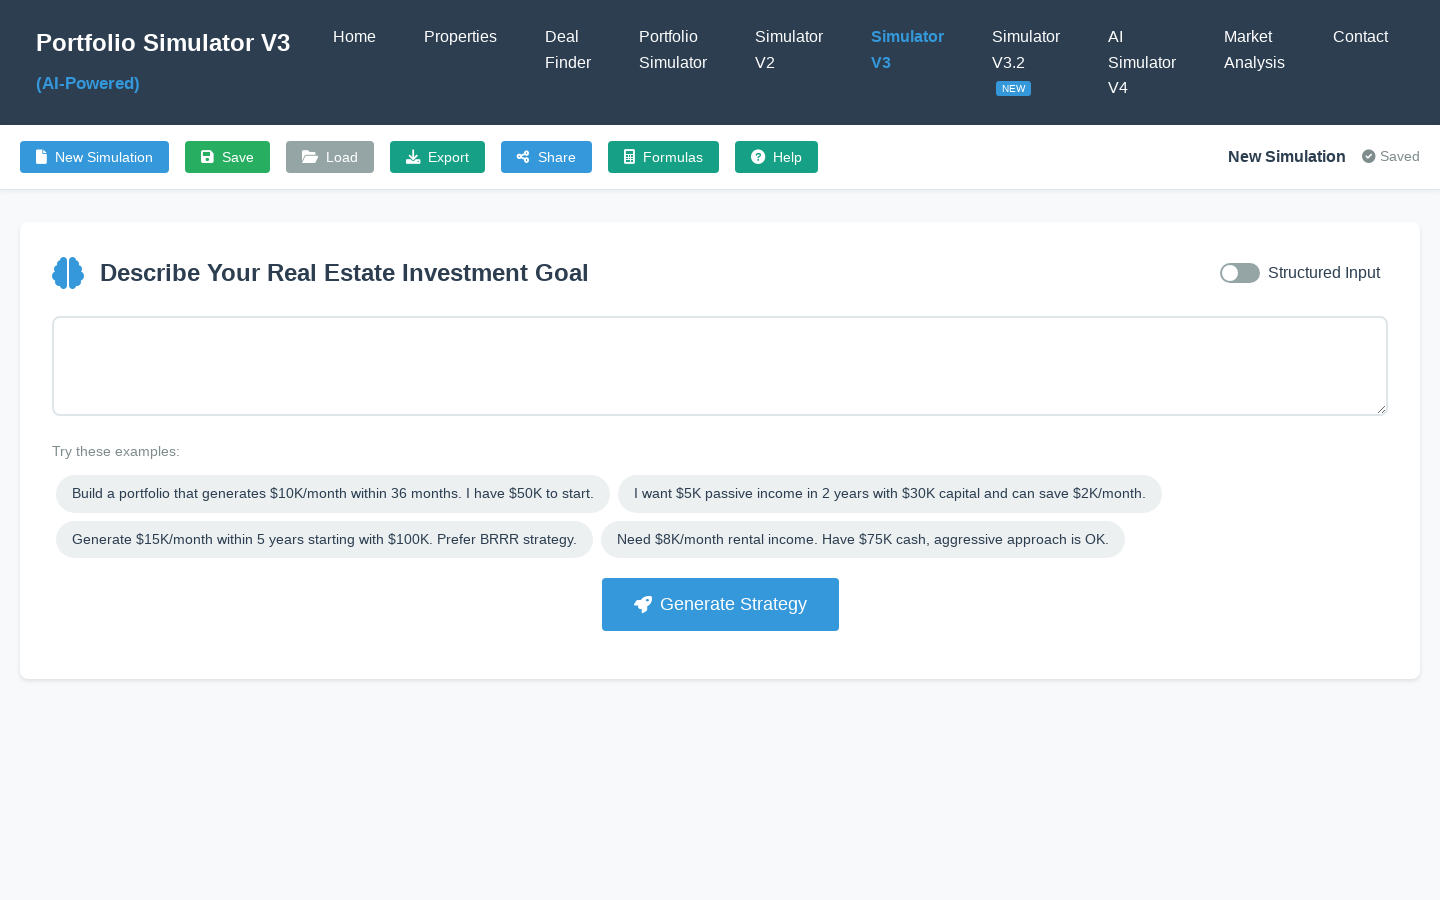

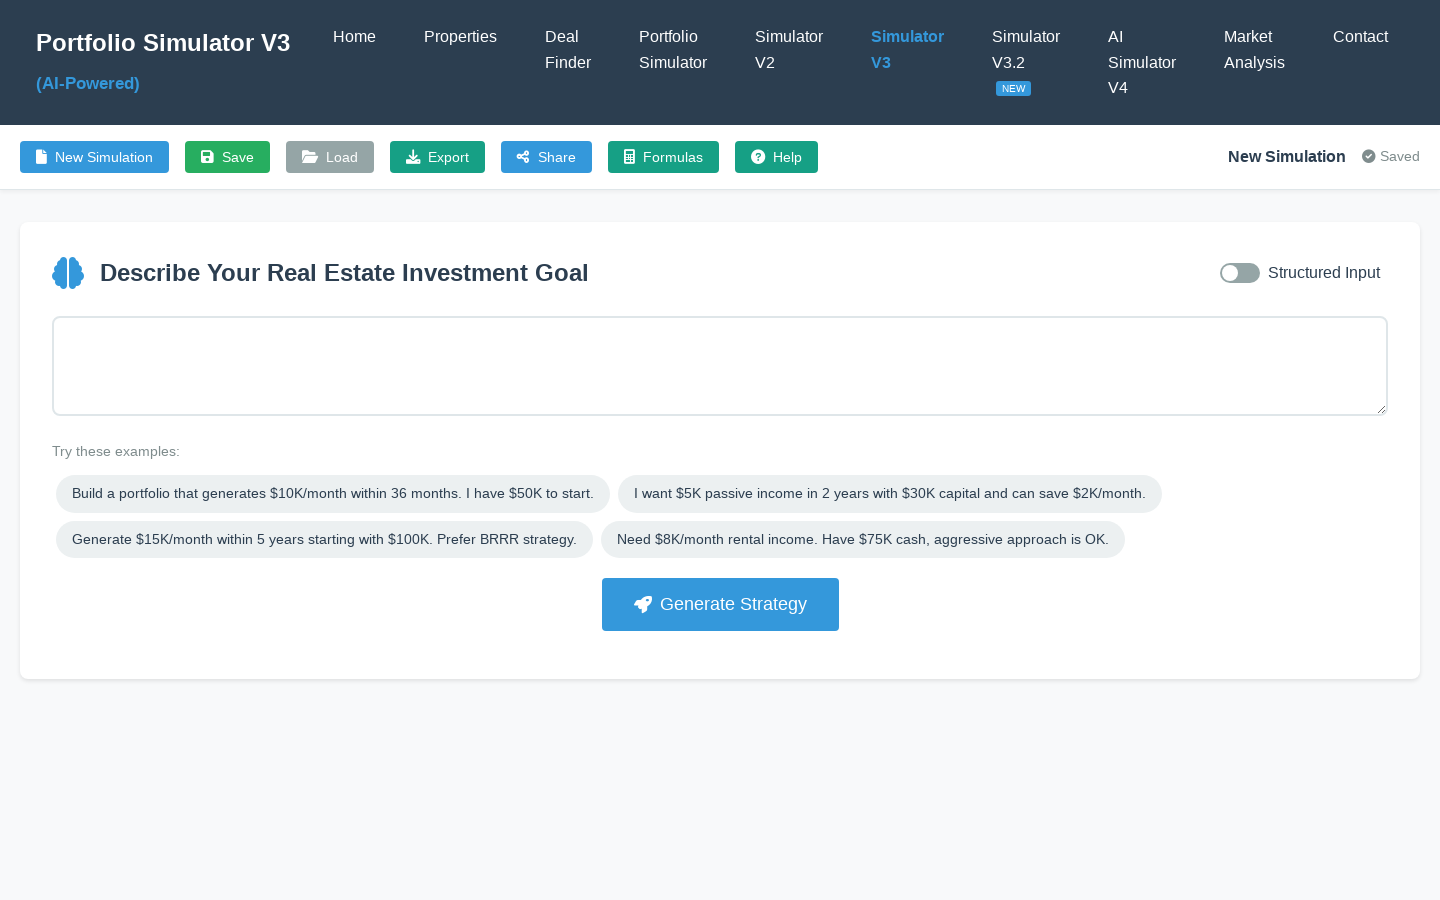